Tests that todo data persists after page reload

Starting URL: https://demo.playwright.dev/todomvc

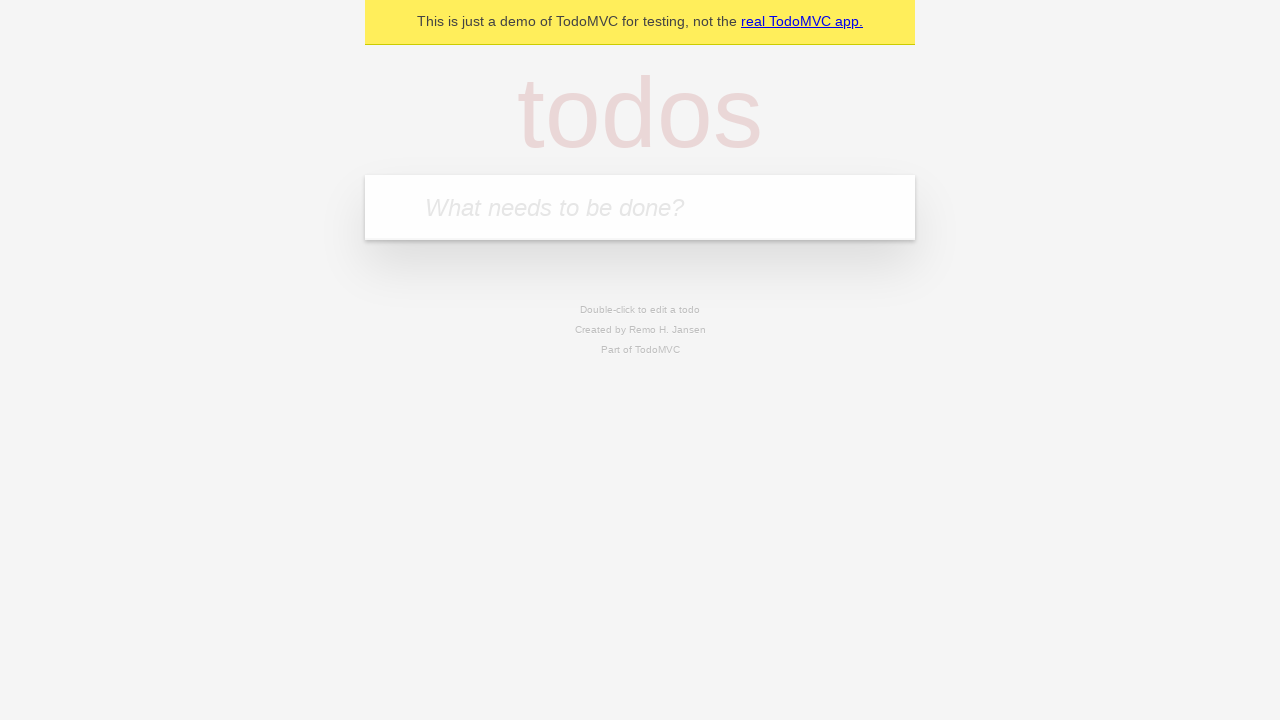

Filled todo input with 'buy some cheese' on internal:attr=[placeholder="What needs to be done?"i]
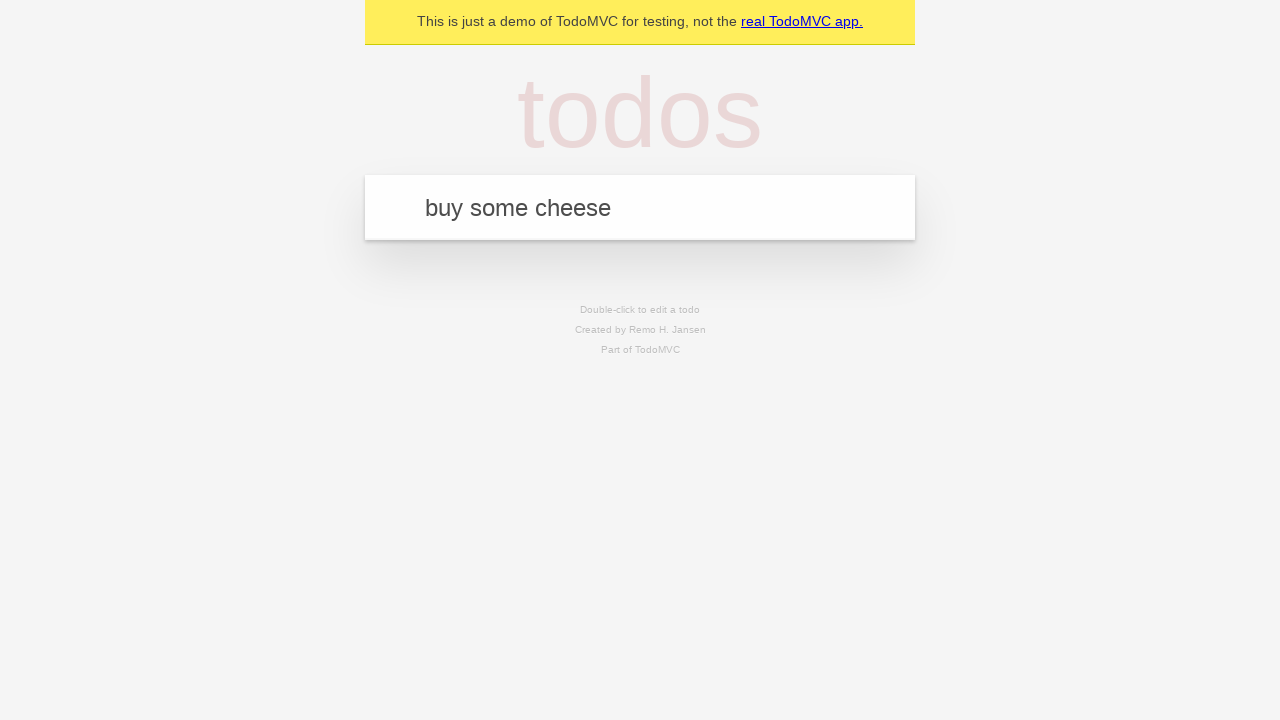

Pressed Enter to add first todo on internal:attr=[placeholder="What needs to be done?"i]
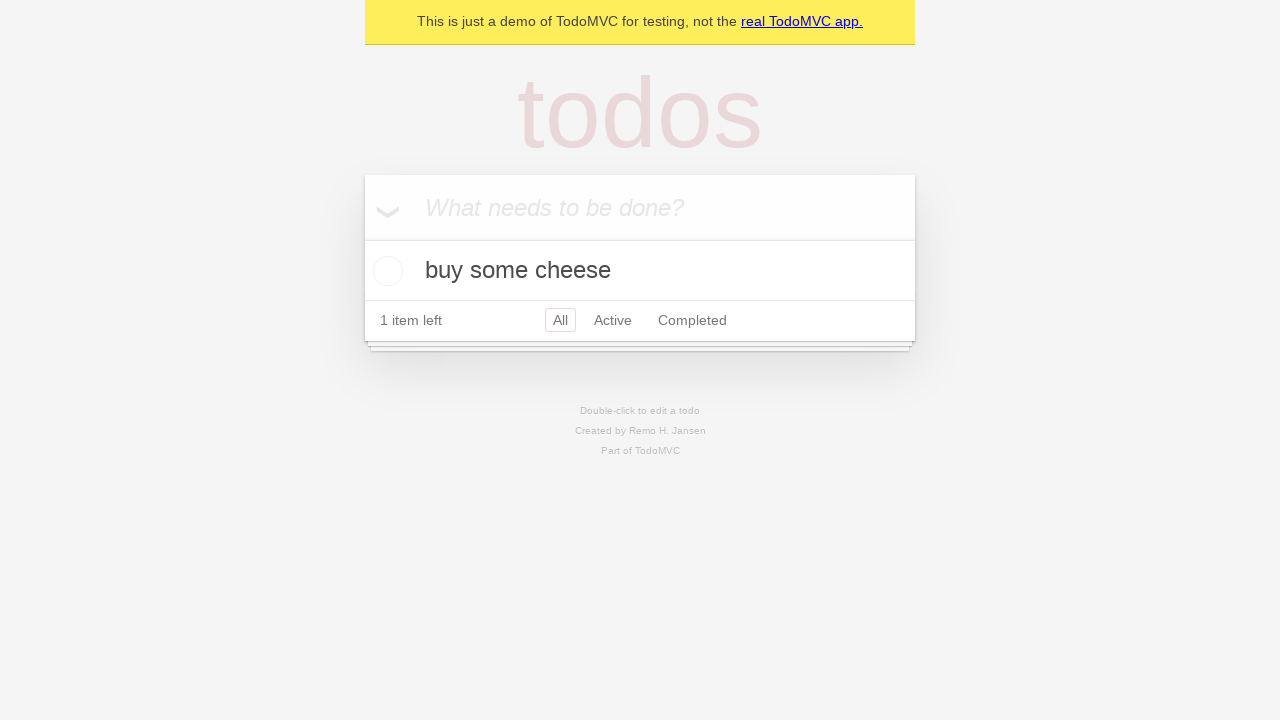

Filled todo input with 'feed the cat' on internal:attr=[placeholder="What needs to be done?"i]
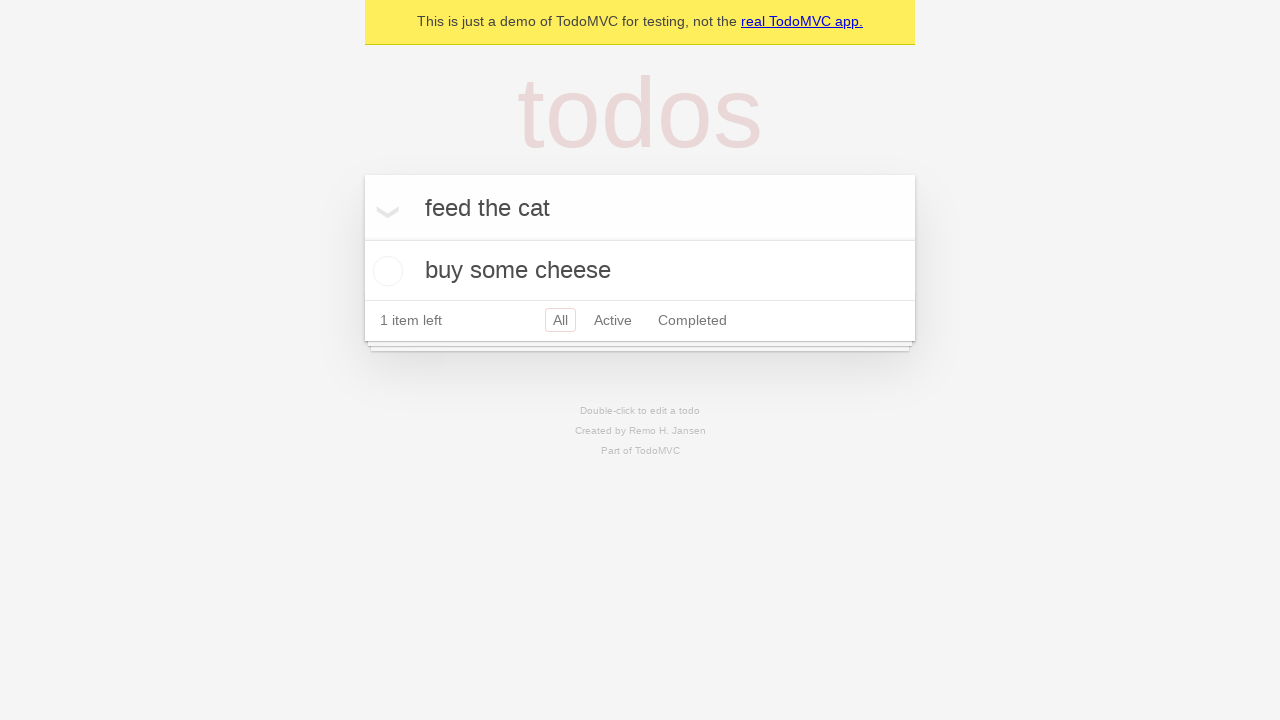

Pressed Enter to add second todo on internal:attr=[placeholder="What needs to be done?"i]
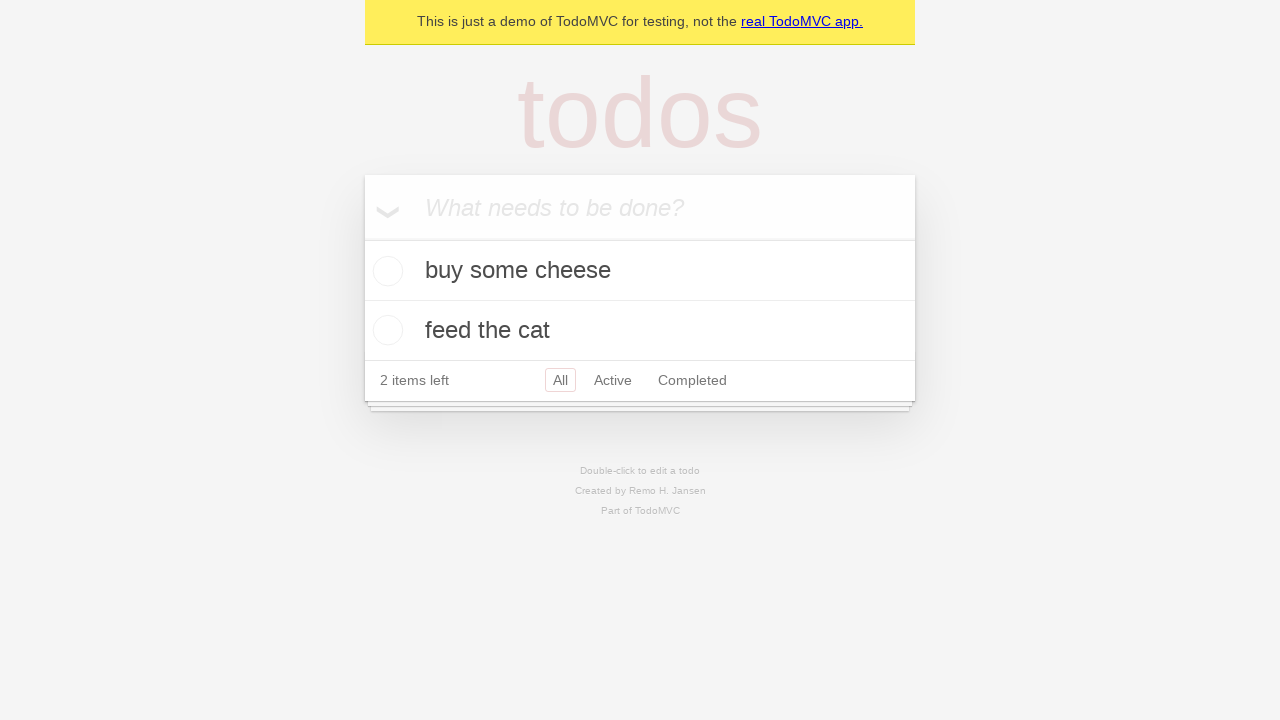

Checked the first todo item at (385, 271) on [data-testid='todo-item'] >> nth=0 >> internal:role=checkbox
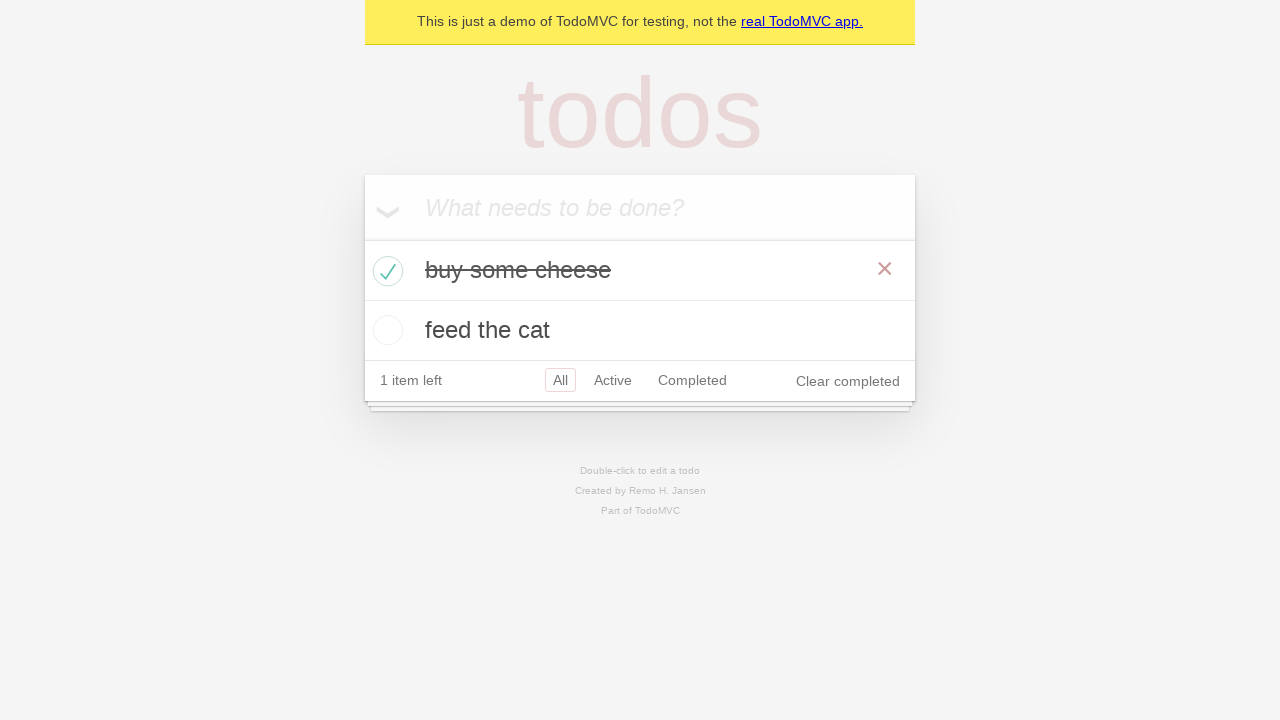

Reloaded the page to test data persistence
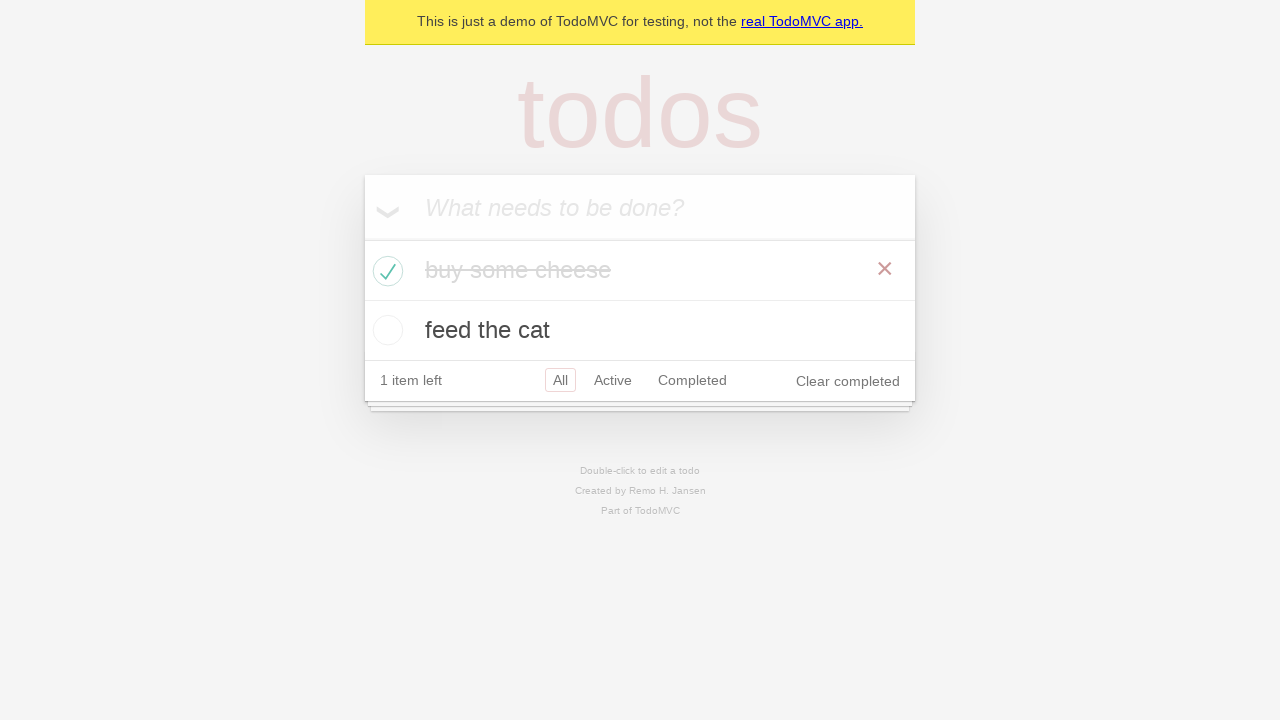

Todo items loaded after page reload
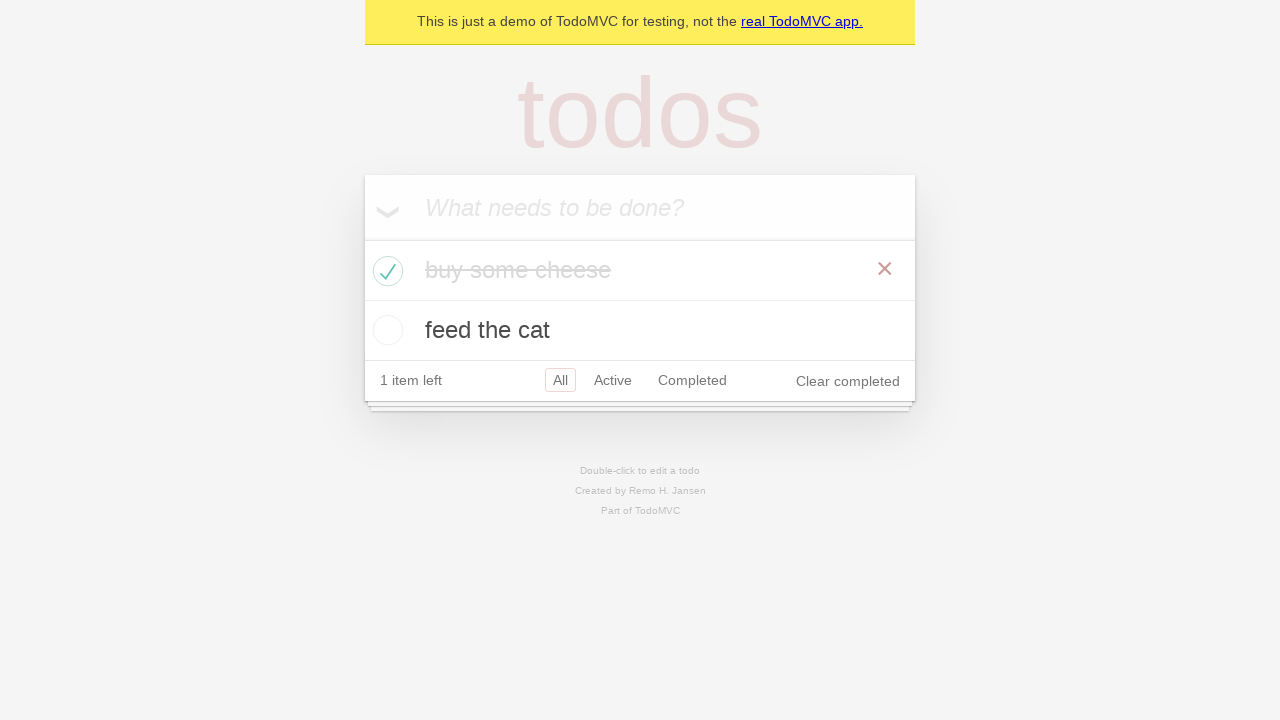

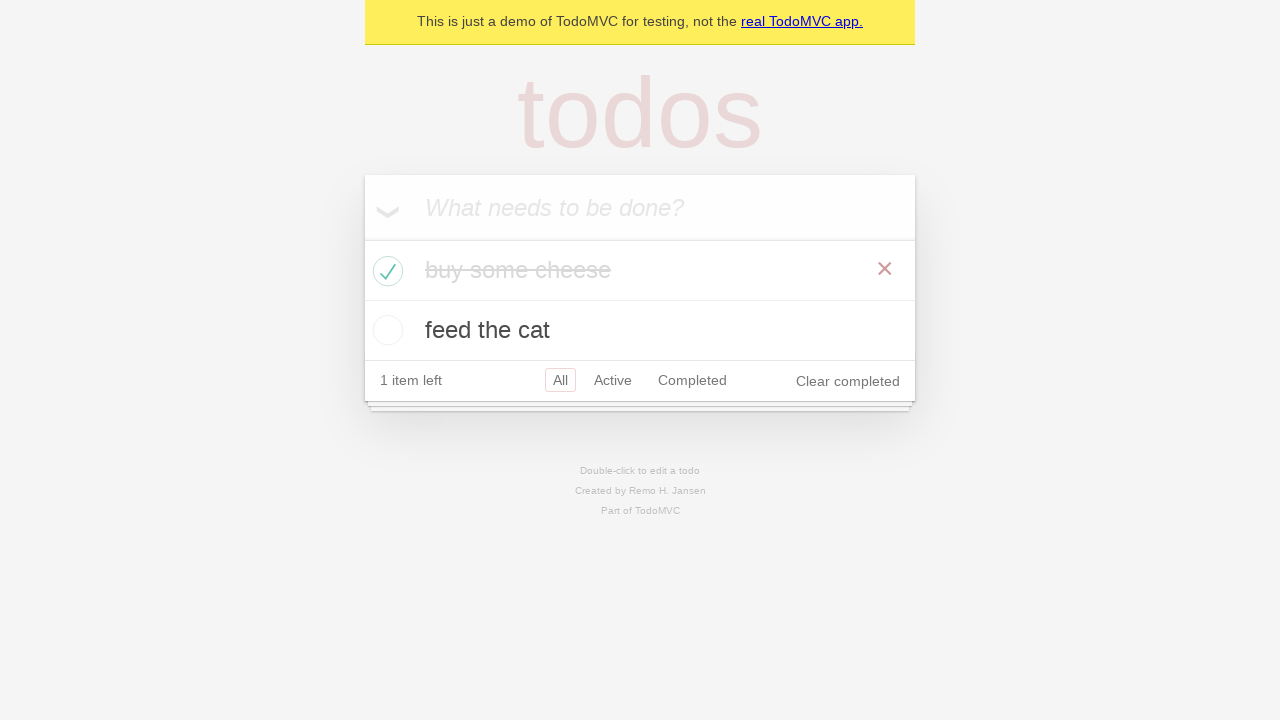